Simple test that navigates to Rahul Shetty Academy website and verifies the page loads by checking the title and URL are accessible.

Starting URL: https://rahulshettyacademy.com

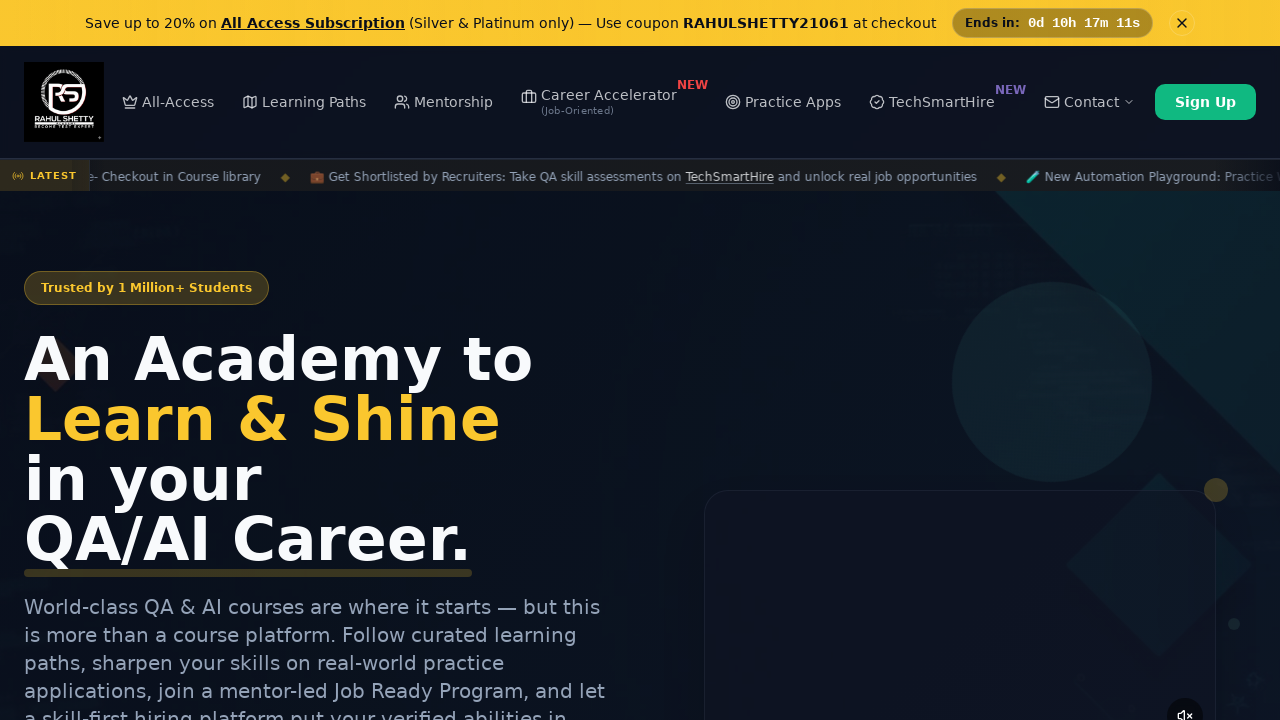

Waited for page DOM content to load
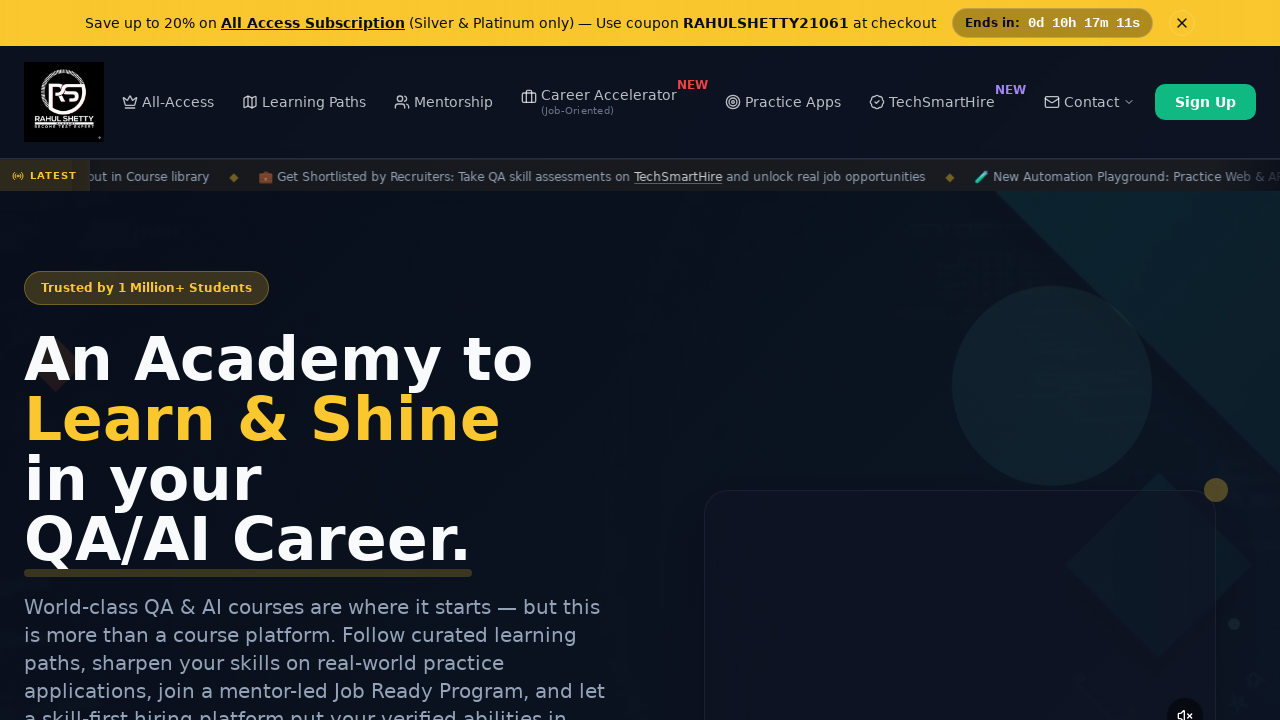

Retrieved page title: Rahul Shetty Academy | QA Automation, Playwright, AI Testing & Online Training
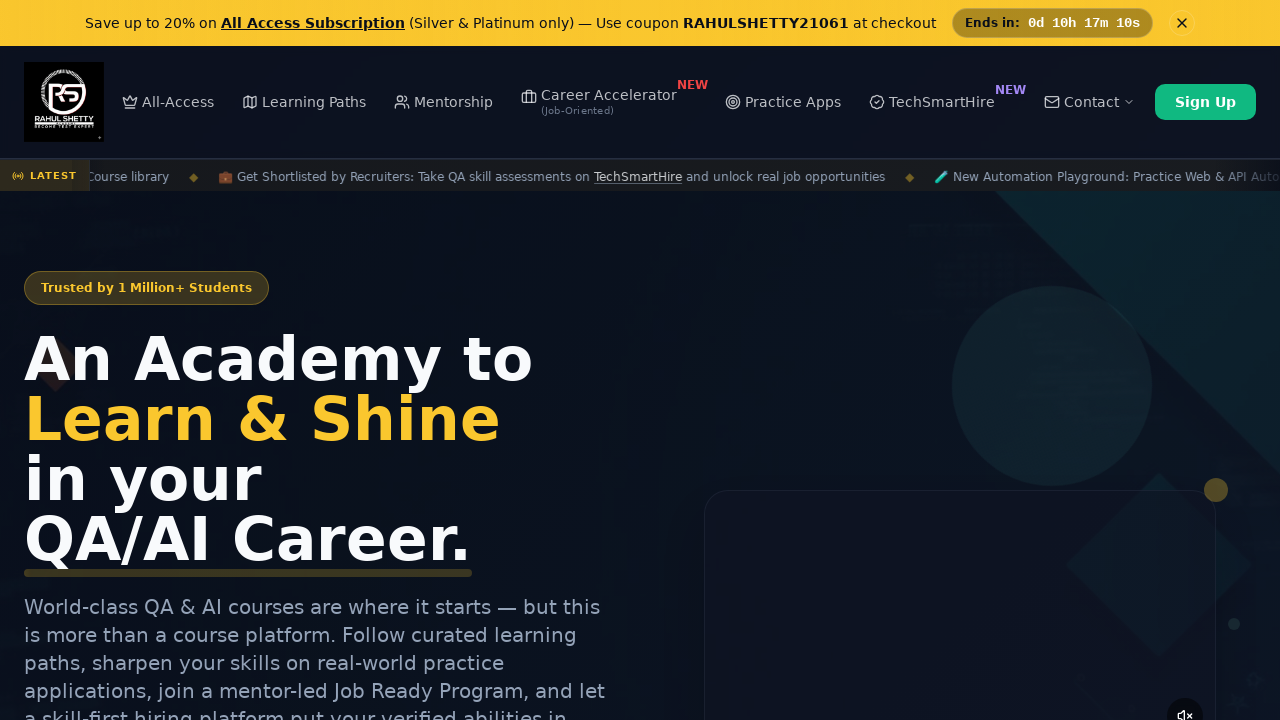

Retrieved current URL: https://rahulshettyacademy.com/
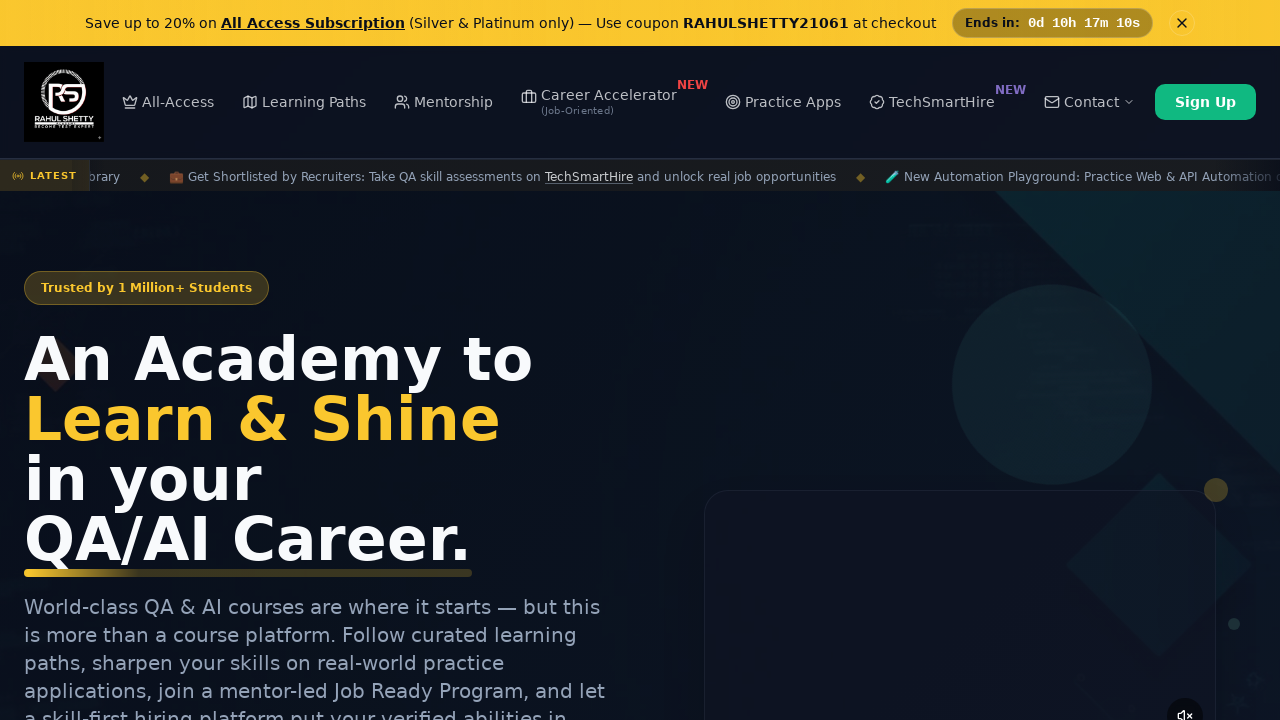

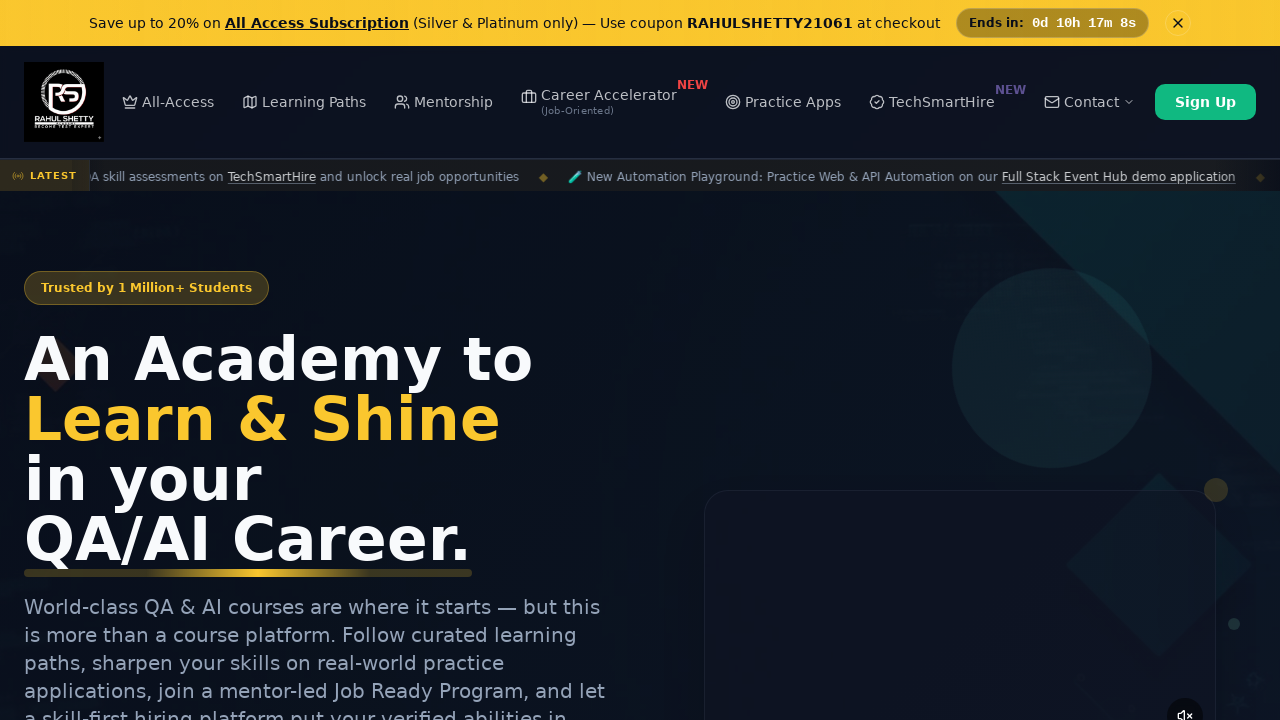